Tests React component locators by filling email field and clicking language picker on Netflix

Starting URL: https://www.netflix.com/ae-en/

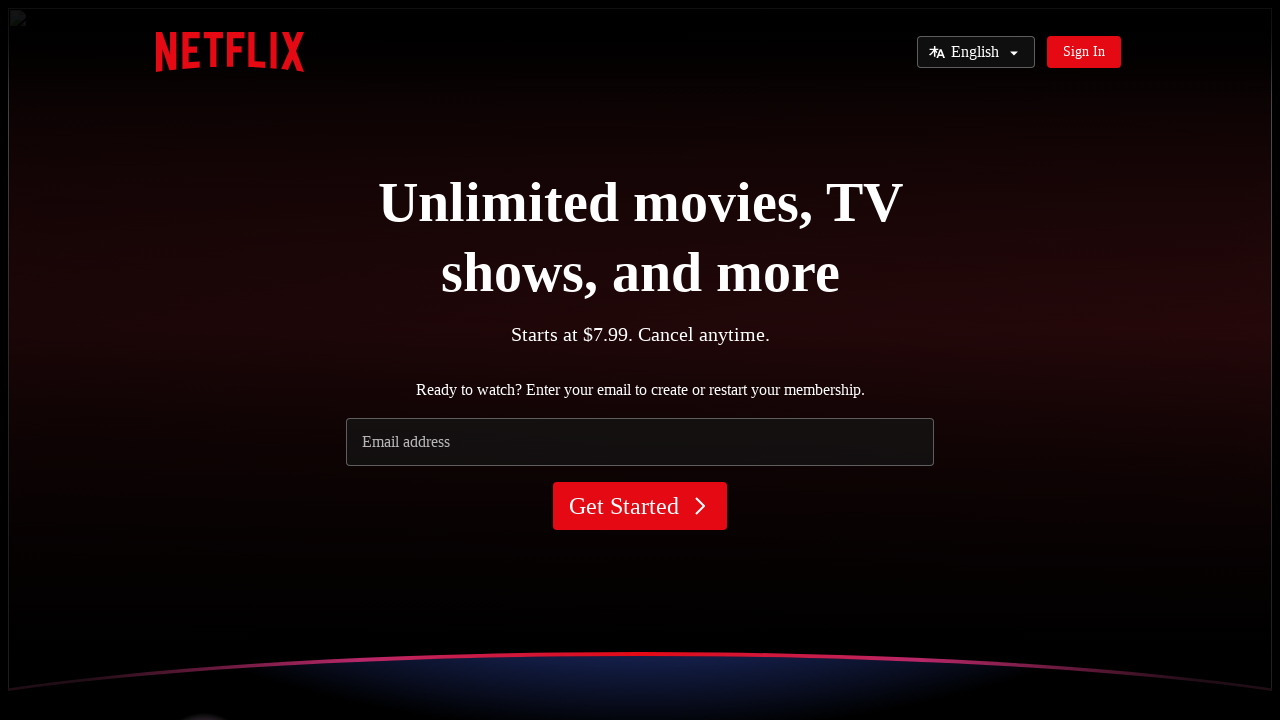

Clicked email input field at (640, 442) on input[type='email'], input[name='email'] >> nth=0
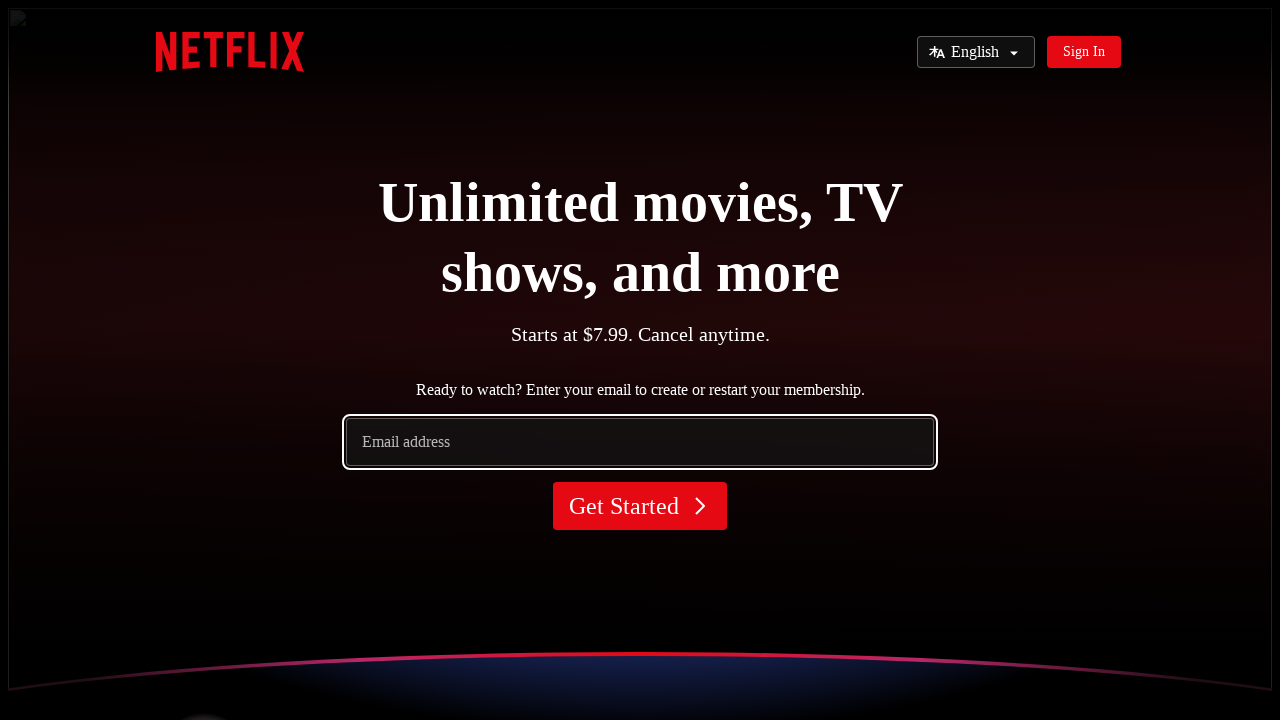

Filled email field with 'testuser@example.com' on input[type='email'], input[name='email'] >> nth=0
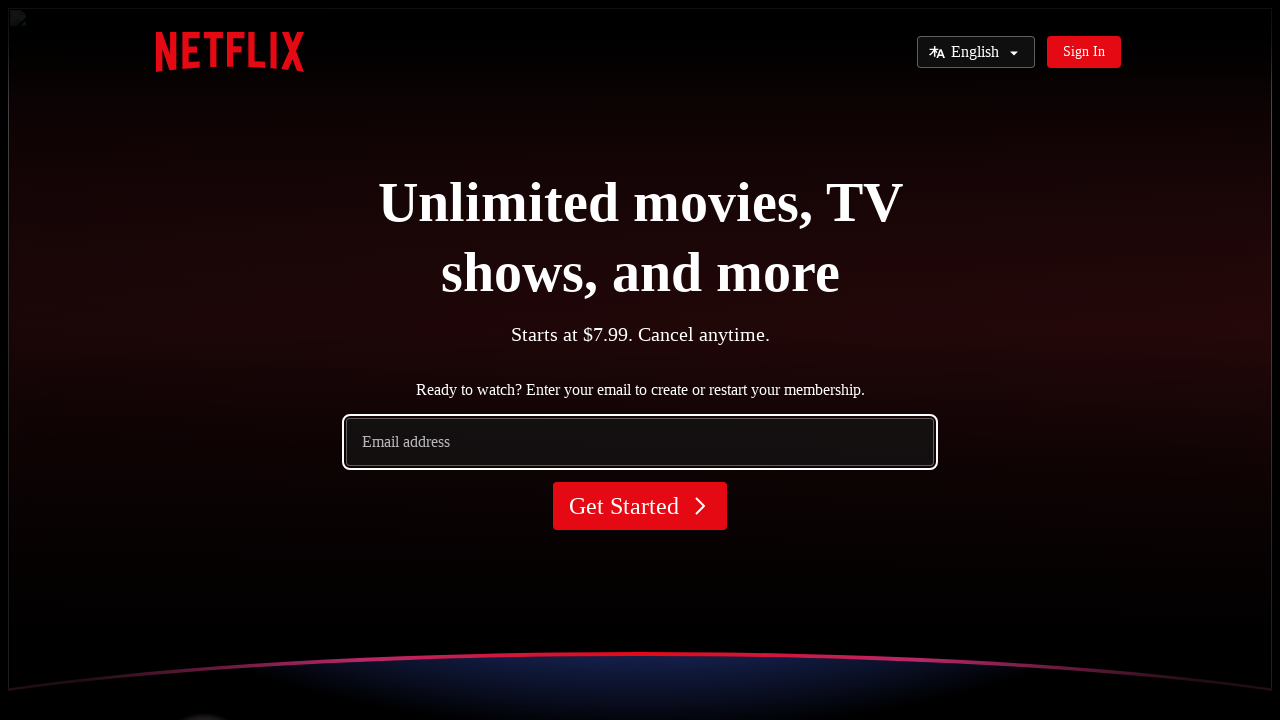

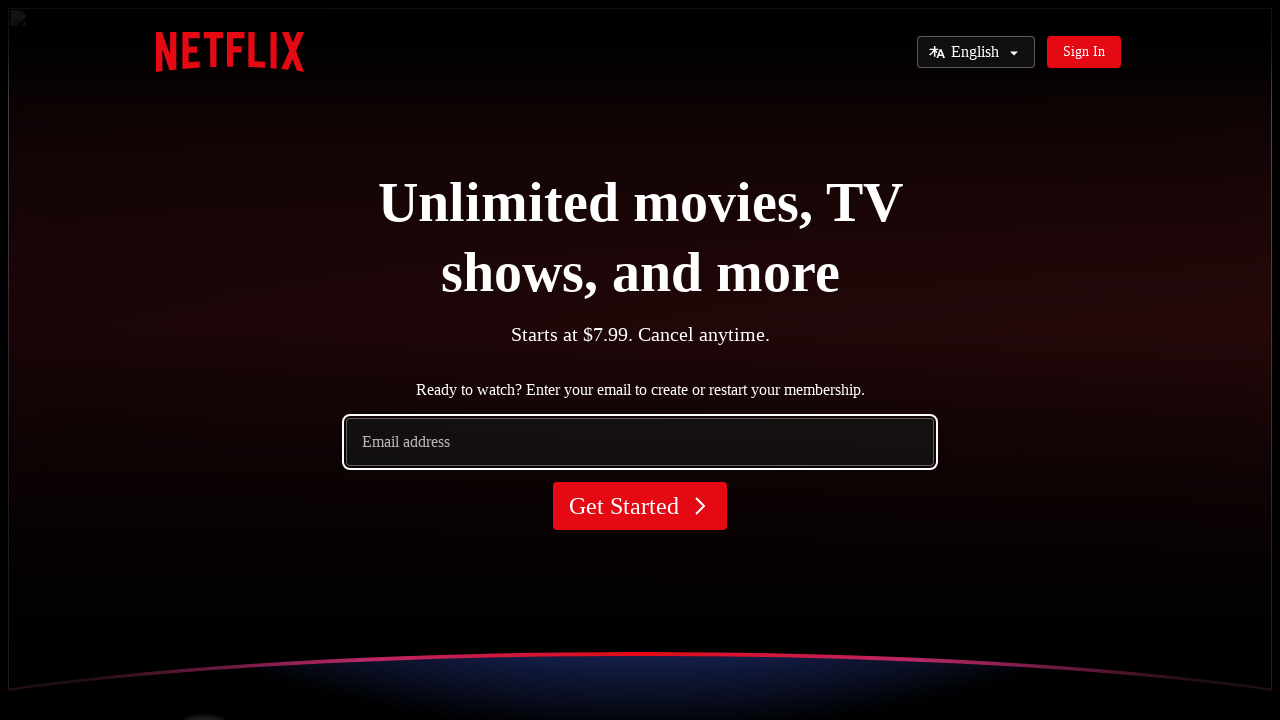